Tests registration form validation when confirm email doesn't match the original email

Starting URL: https://alada.vn/tai-khoan/dang-ky.html

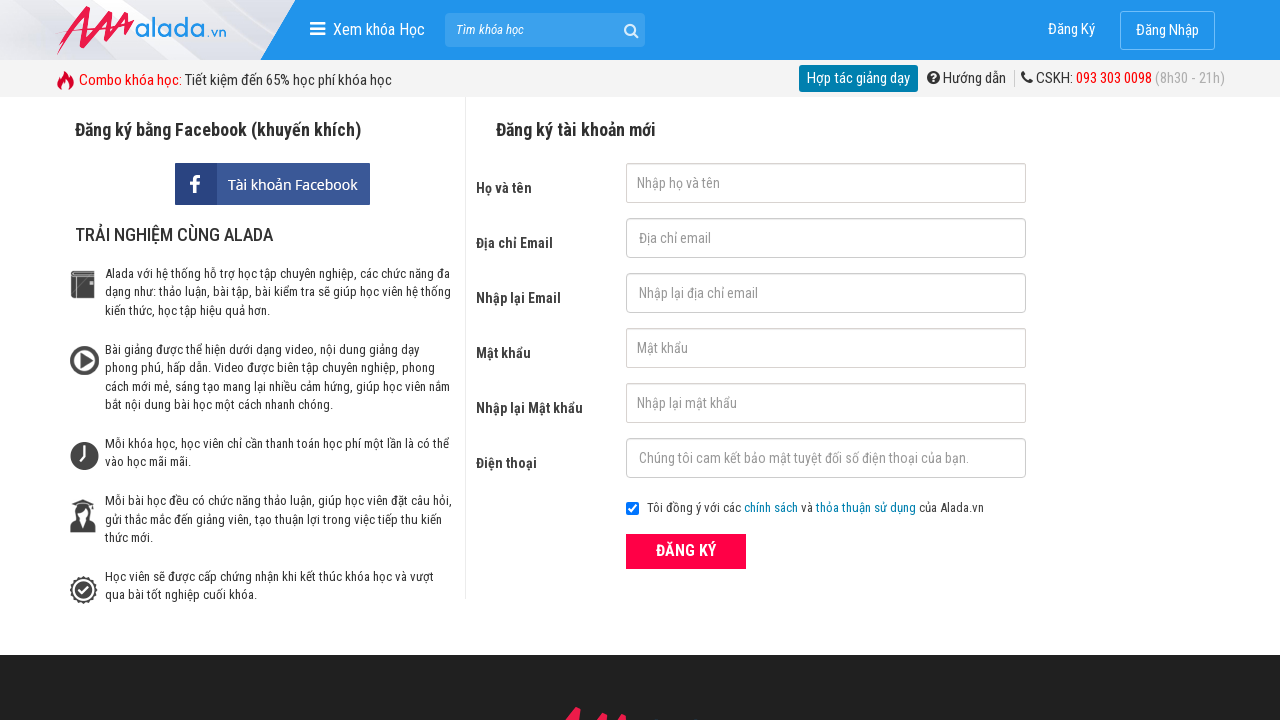

Filled first name field with 'TesterGame' on #txtFirstname
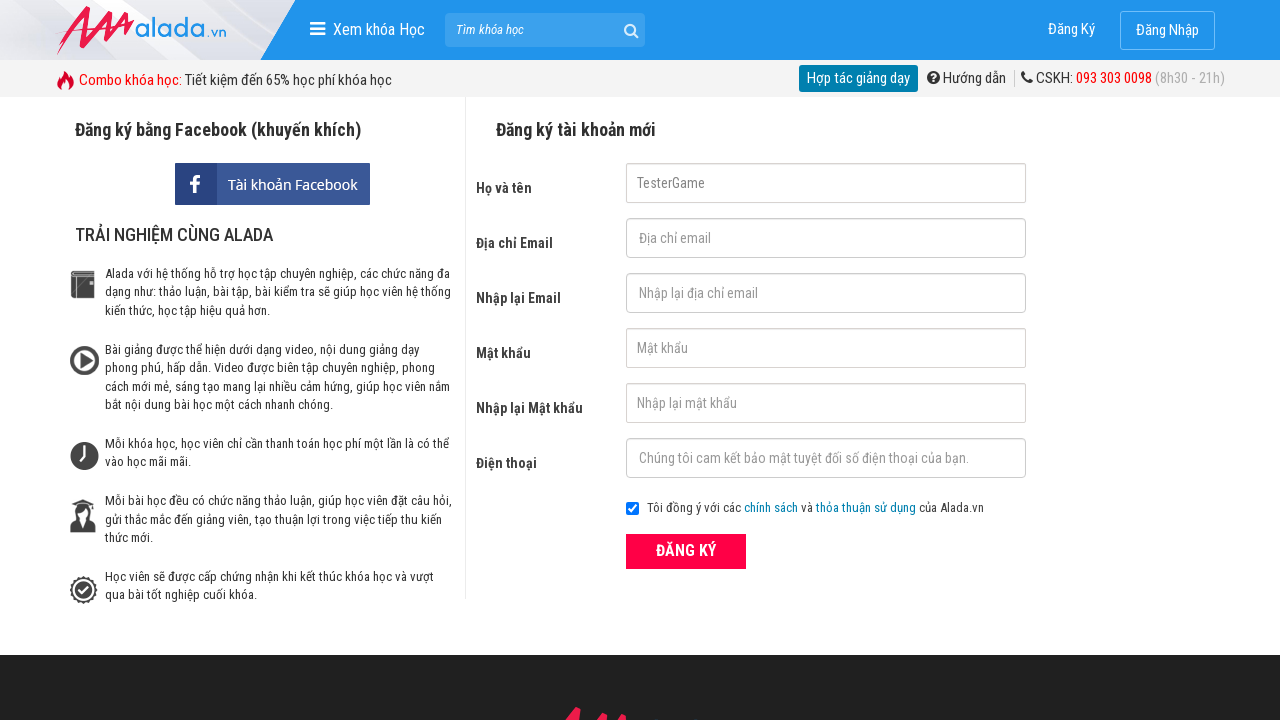

Filled email field with '123@gmail.com' on #txtEmail
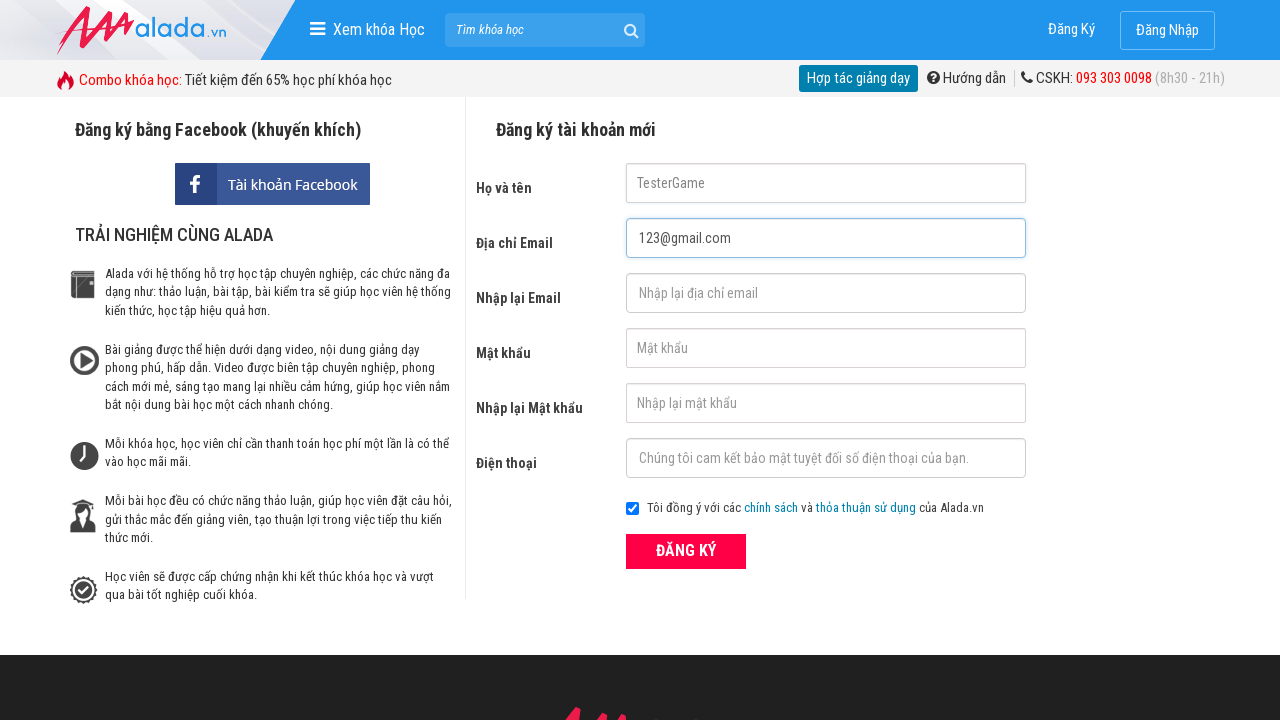

Filled confirm email field with mismatched email '123@gmail.net' on #txtCEmail
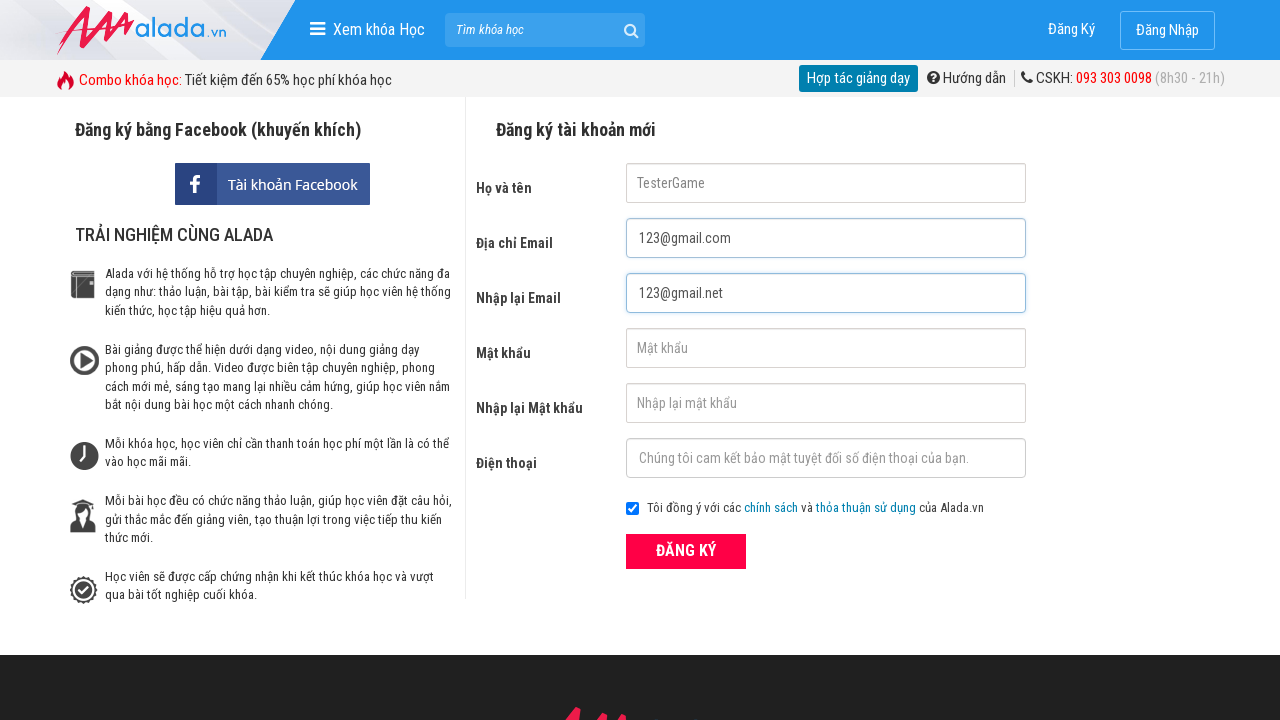

Filled password field with 'Test123123' on #txtPassword
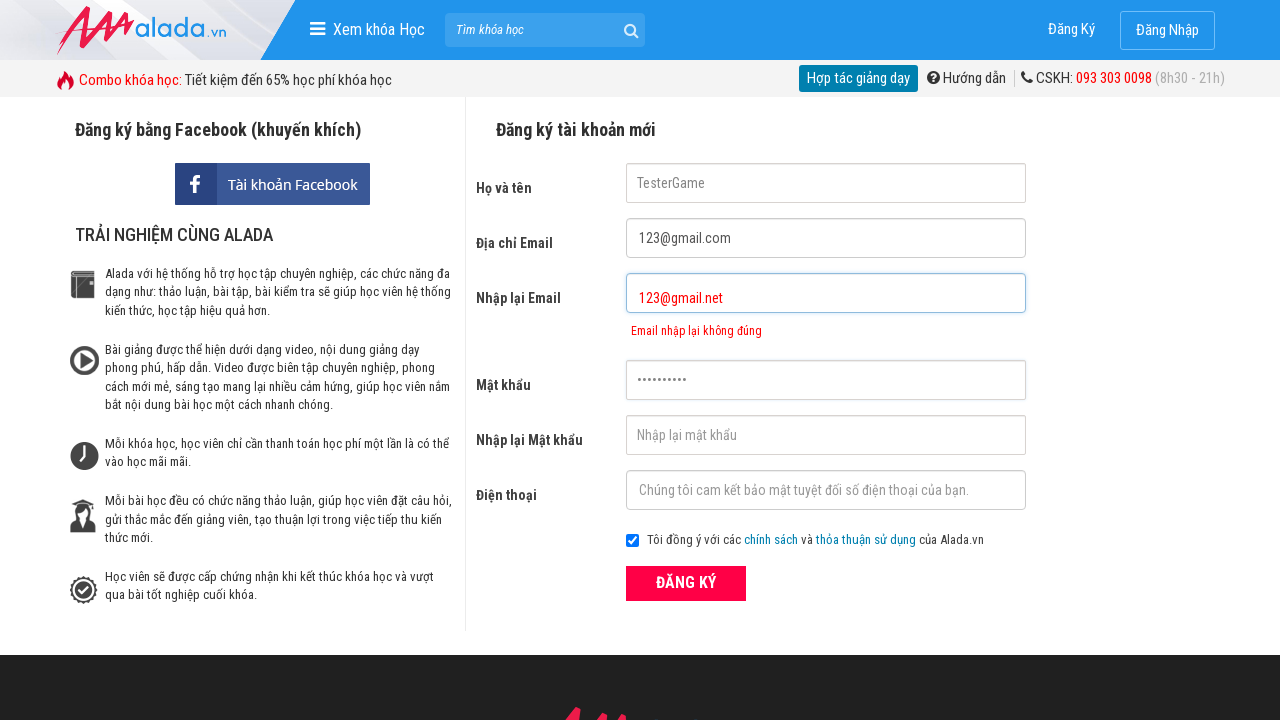

Filled confirm password field with 'Test123123' on #txtCPassword
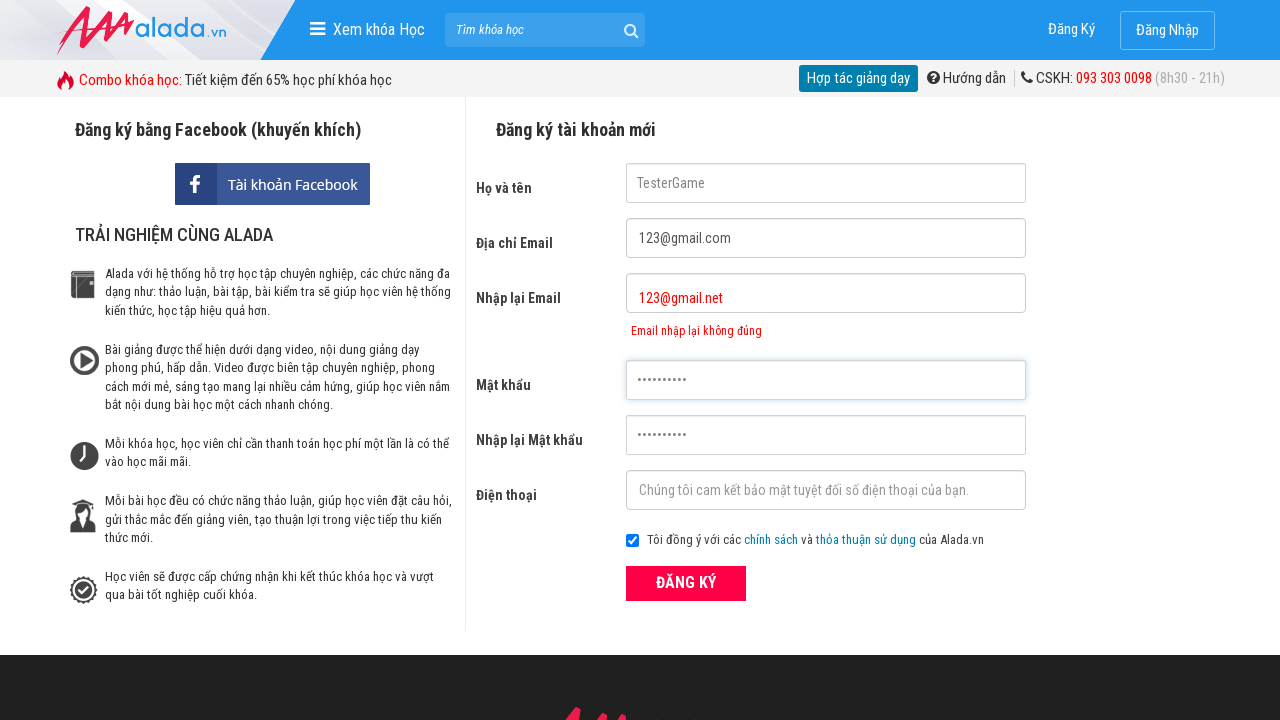

Filled phone number field with '0978652344' on #txtPhone
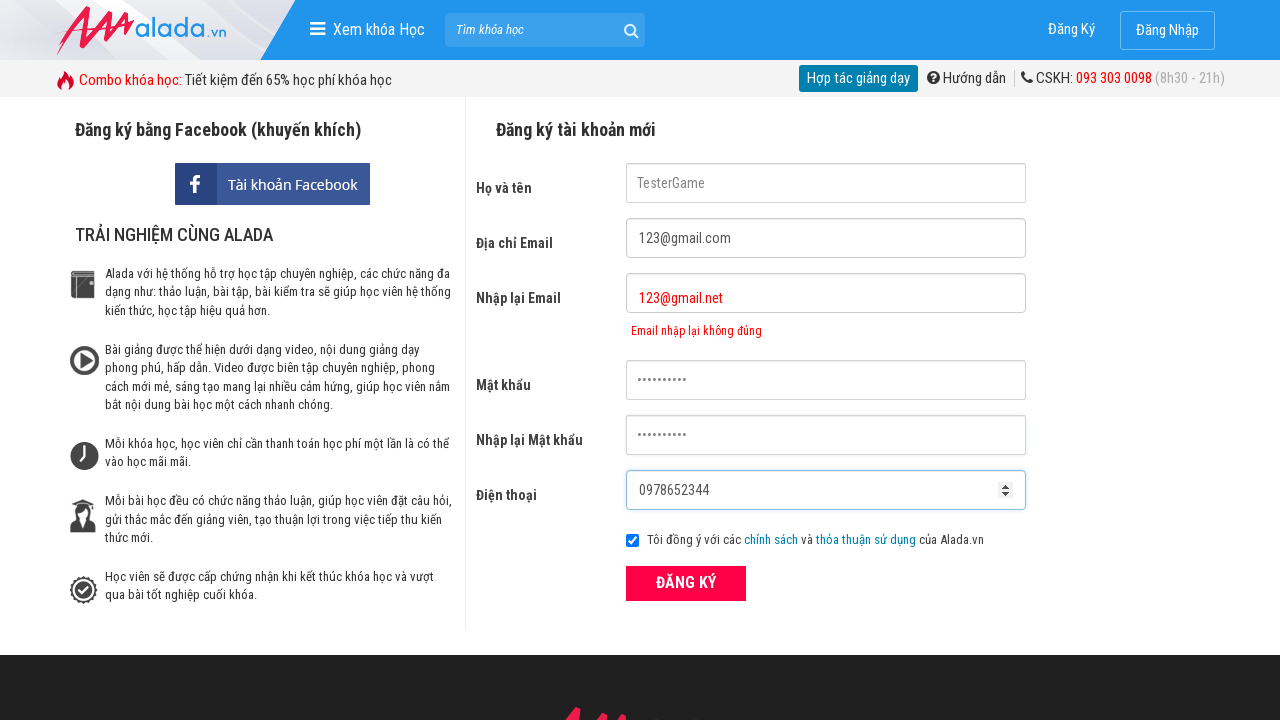

Clicked ĐĂNG KÝ (Register) submit button at (686, 583) on xpath=//button[text()='ĐĂNG KÝ' and @type='submit']
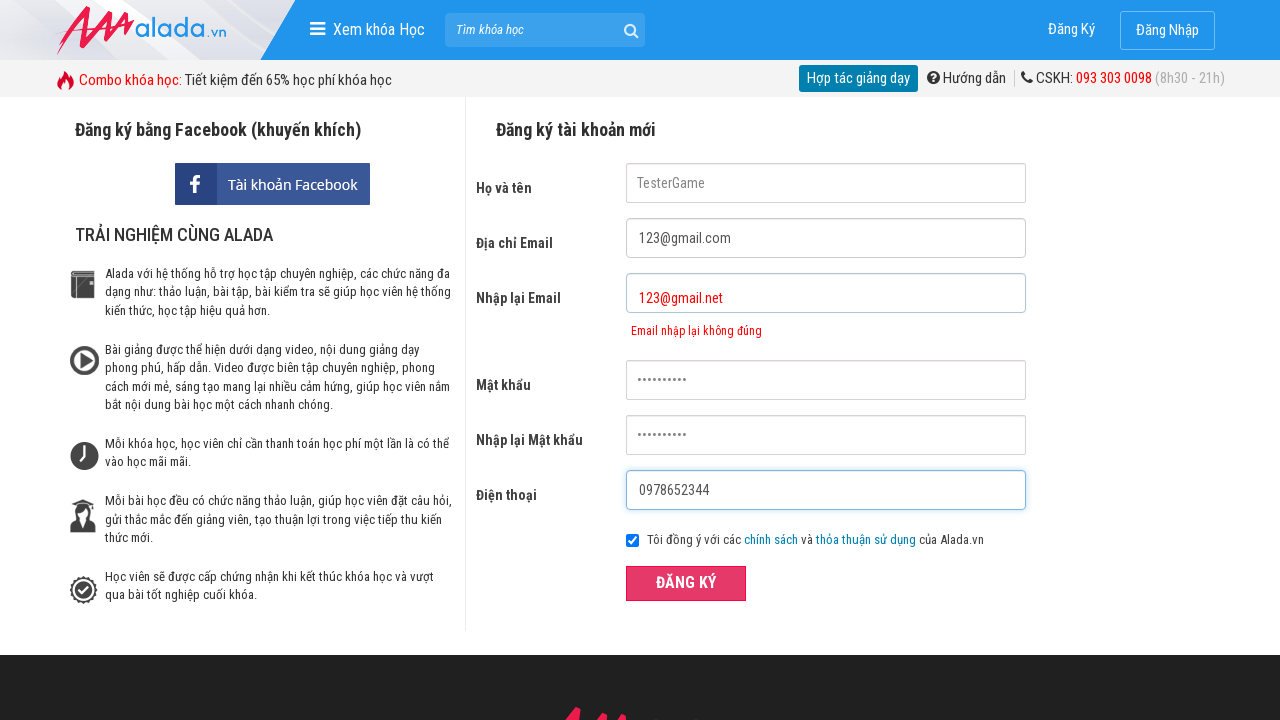

Email confirmation error message appeared
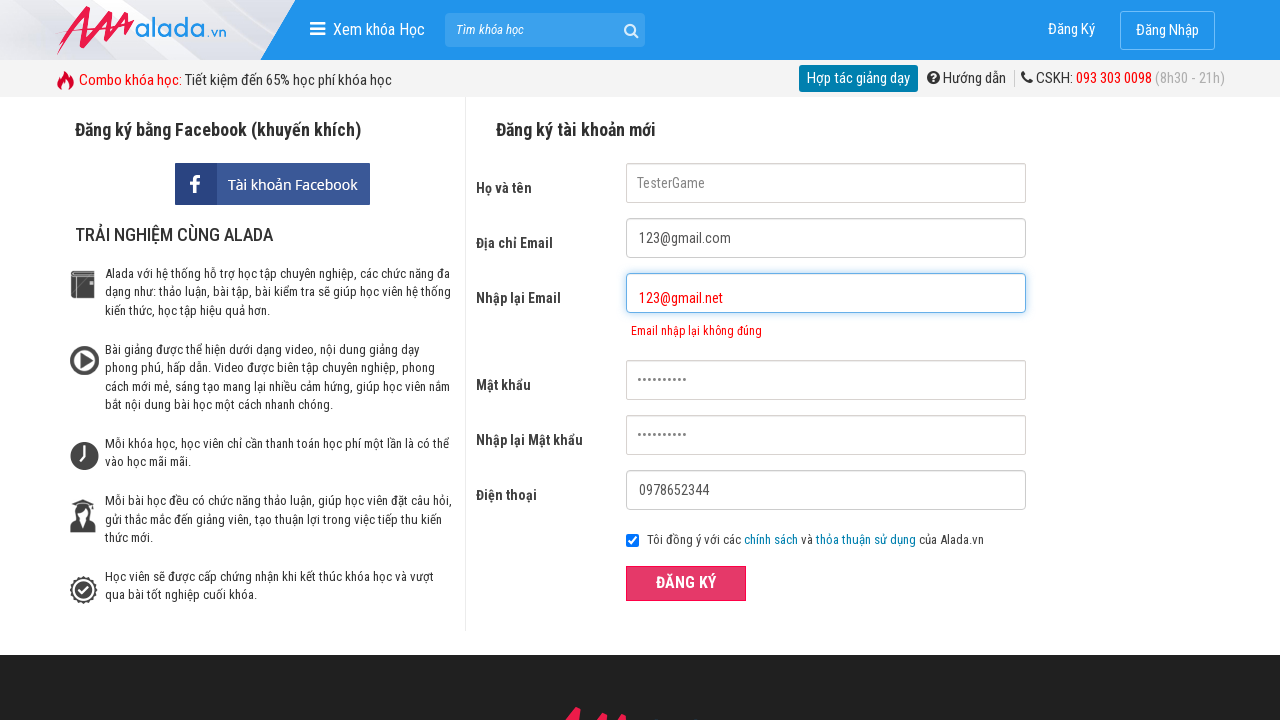

Verified error message 'Email nhập lại không đúng' is displayed
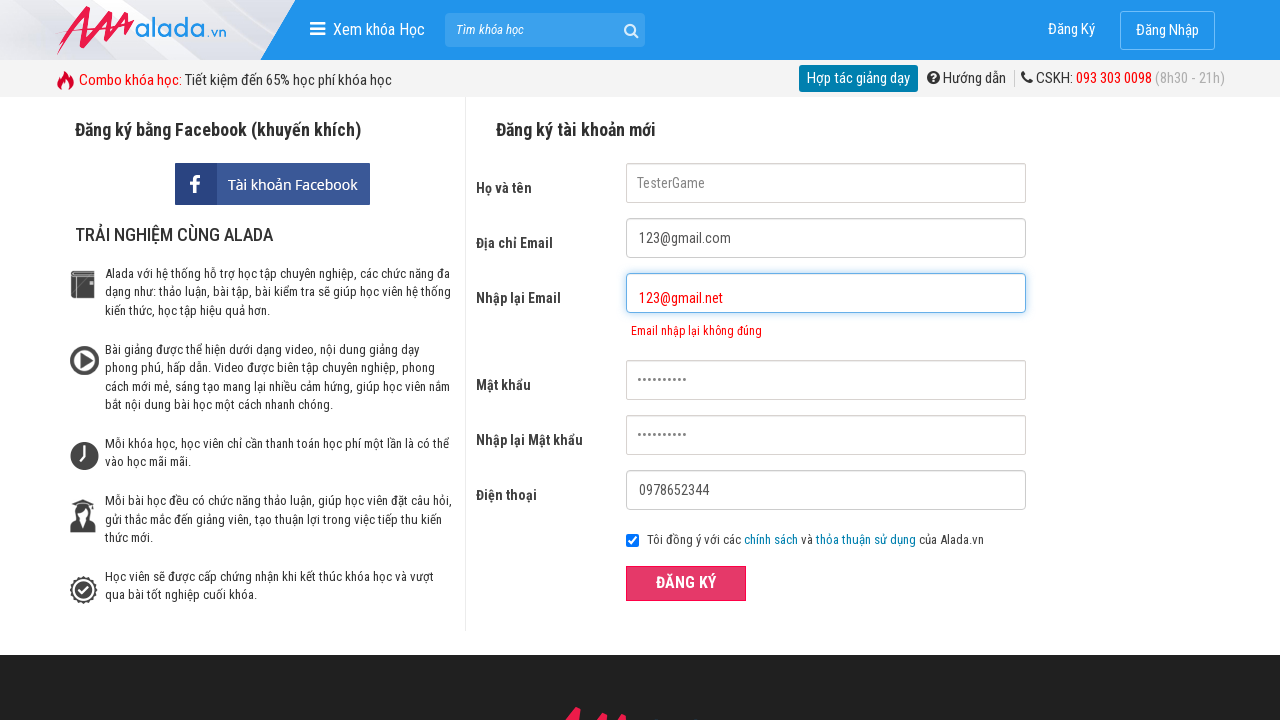

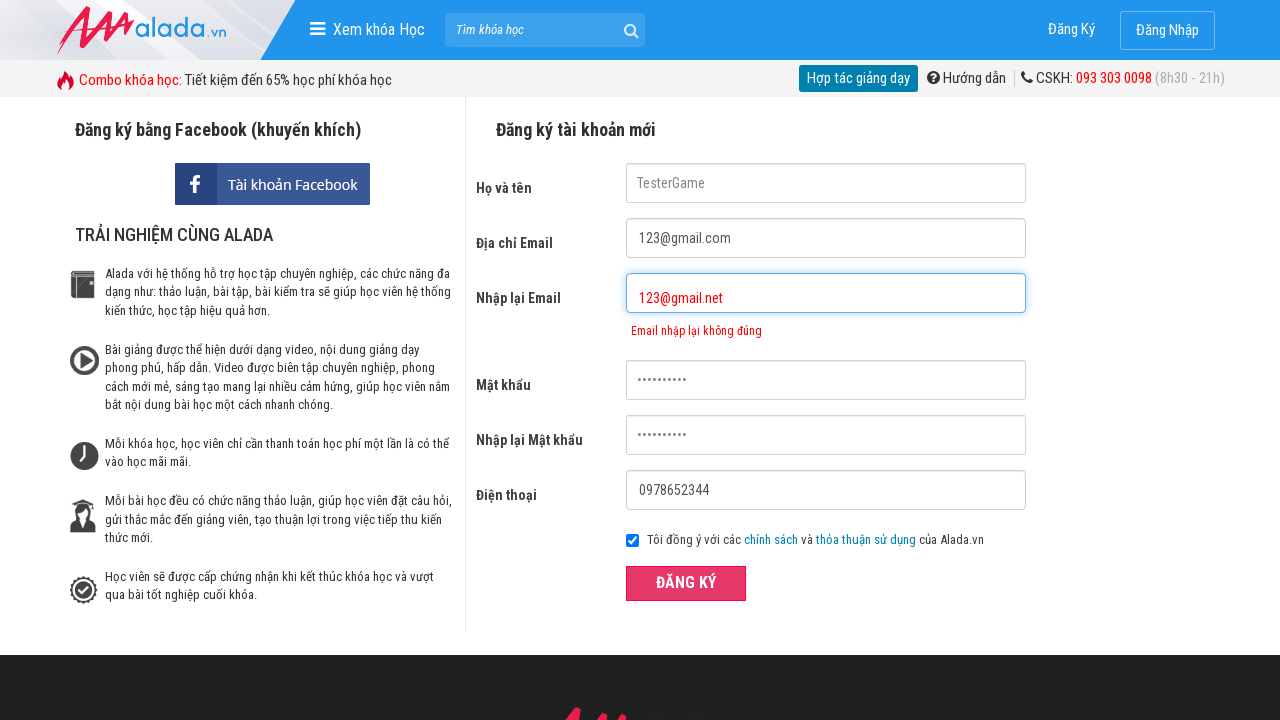